Tests checkbox functionality by selecting/deselecting individual checkboxes, selecting all day checkboxes, selecting specific days from a list, and selecting the last N checkboxes.

Starting URL: https://testautomationpractice.blogspot.com/

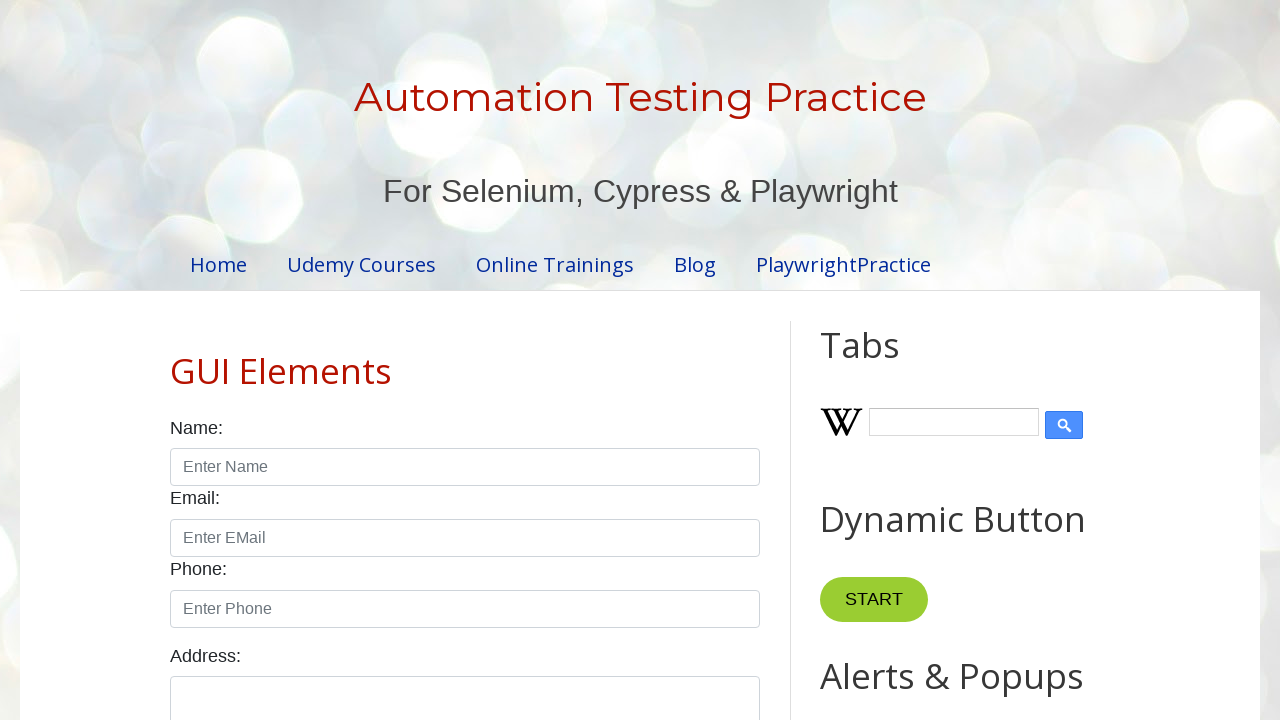

Clicked Sunday checkbox to select it at (176, 360) on xpath=//input[@id='sunday']
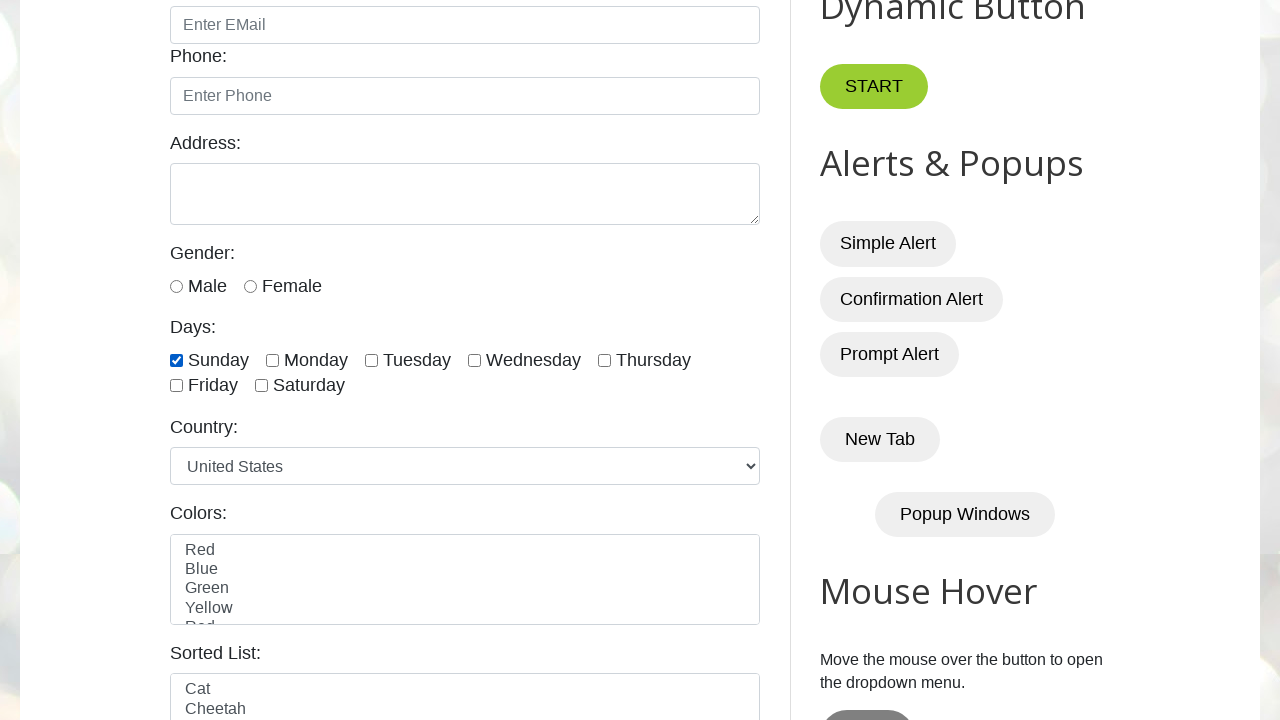

Clicked Sunday checkbox to deselect it at (176, 360) on xpath=//input[@id='sunday']
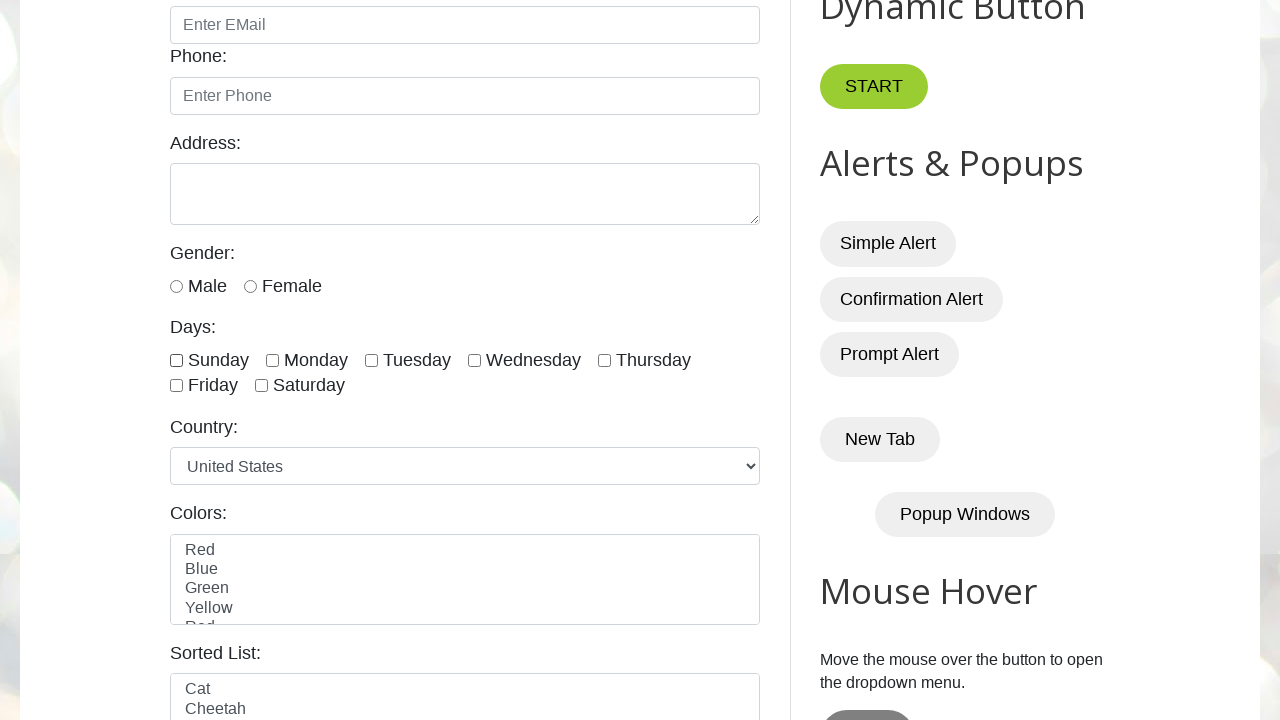

Located all day checkboxes, found 7 total
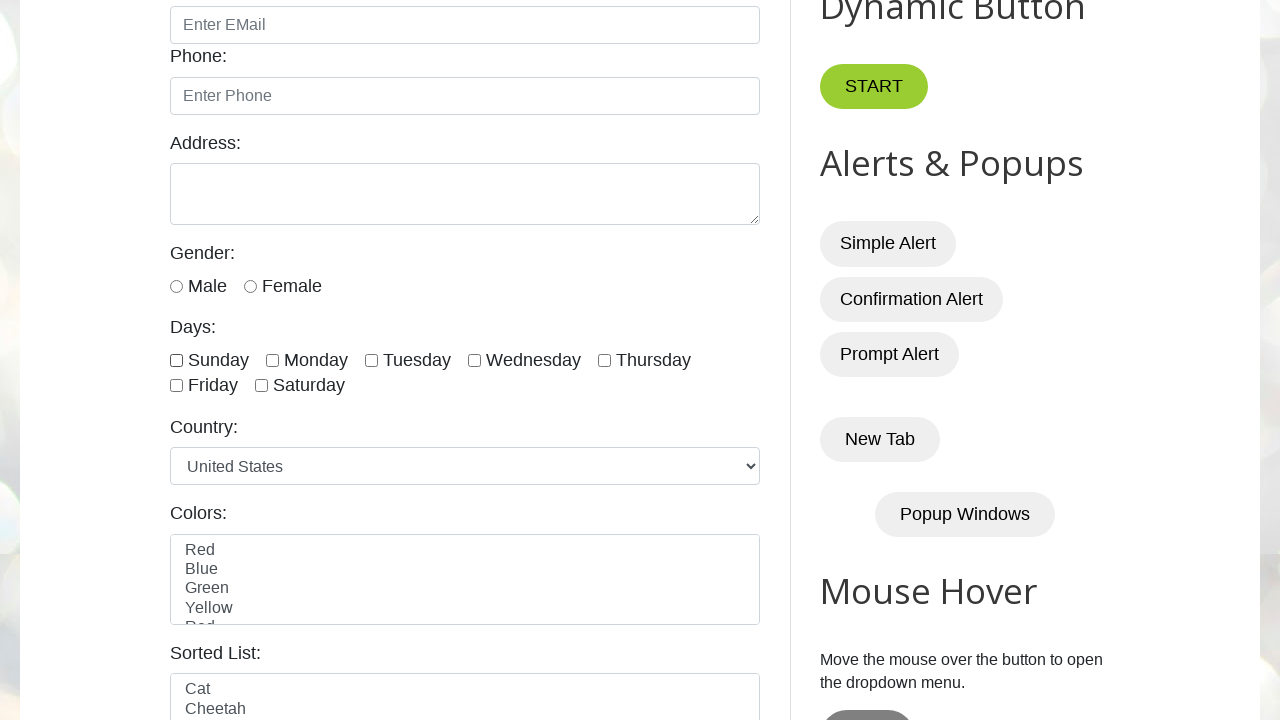

Selected day checkbox 1 of 7 at (176, 360) on xpath=//input[@class='form-check-input' and contains(@id, 'day')] >> nth=0
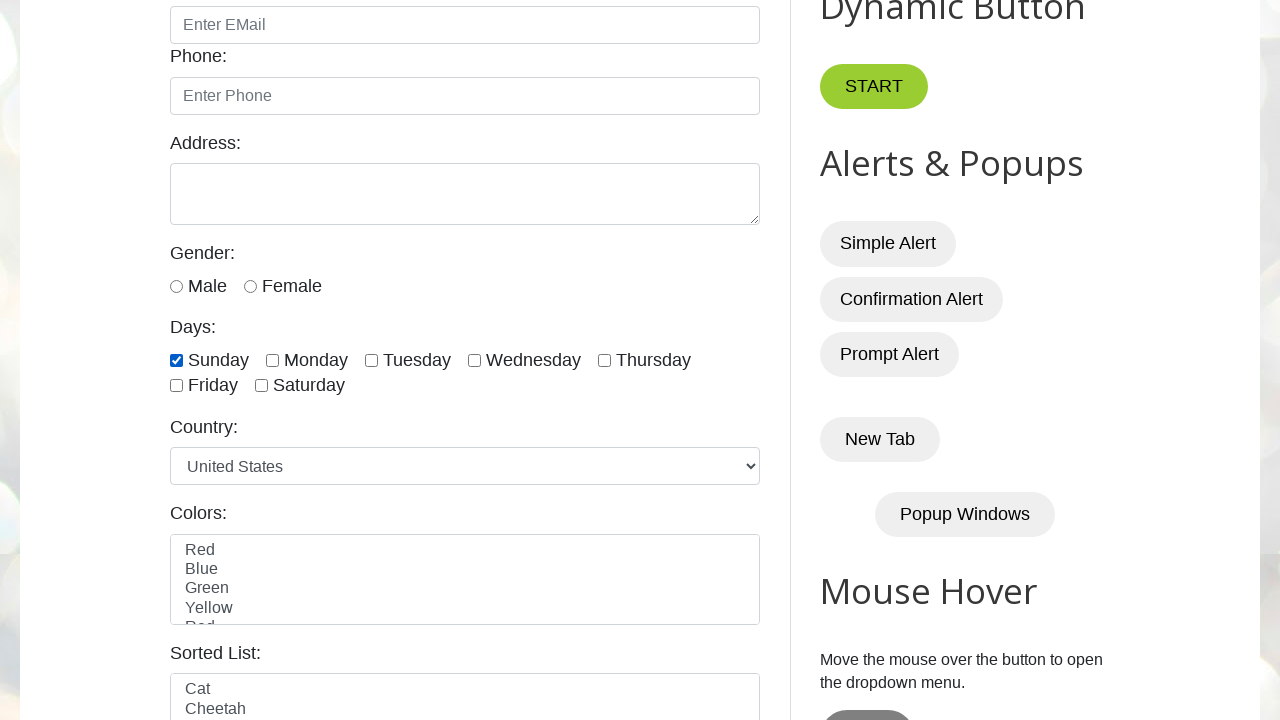

Selected day checkbox 2 of 7 at (272, 360) on xpath=//input[@class='form-check-input' and contains(@id, 'day')] >> nth=1
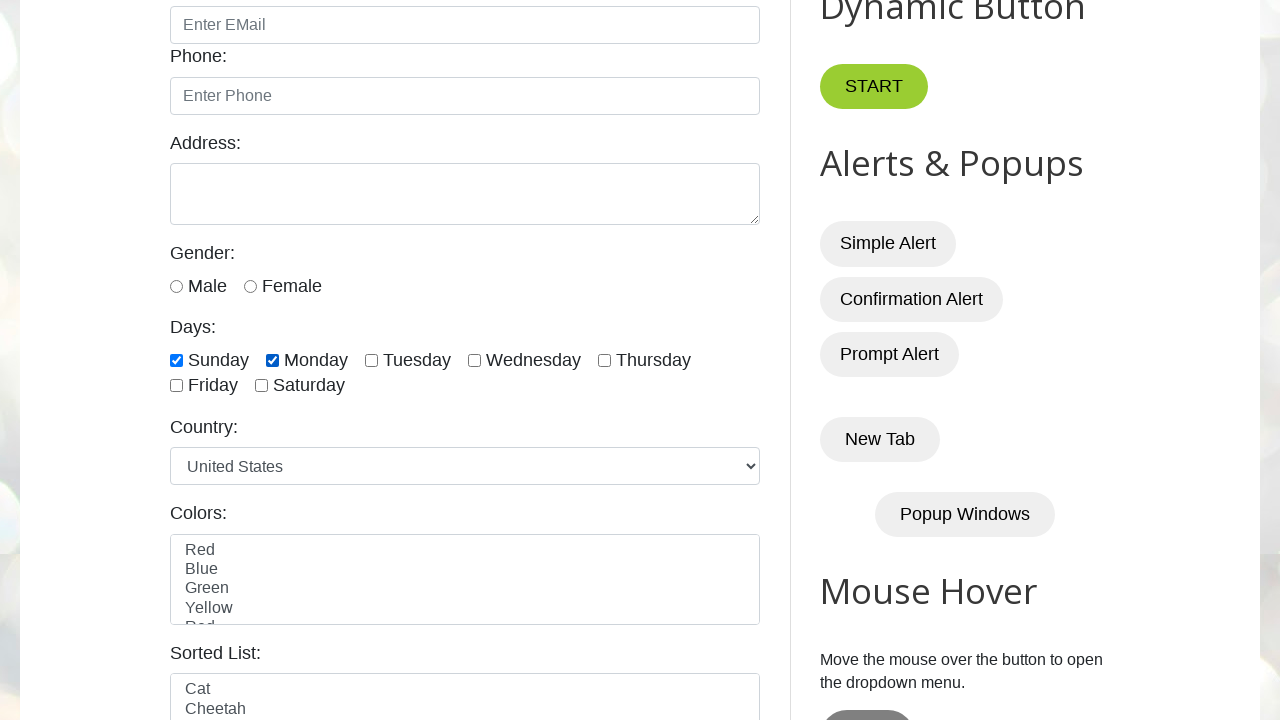

Selected day checkbox 3 of 7 at (372, 360) on xpath=//input[@class='form-check-input' and contains(@id, 'day')] >> nth=2
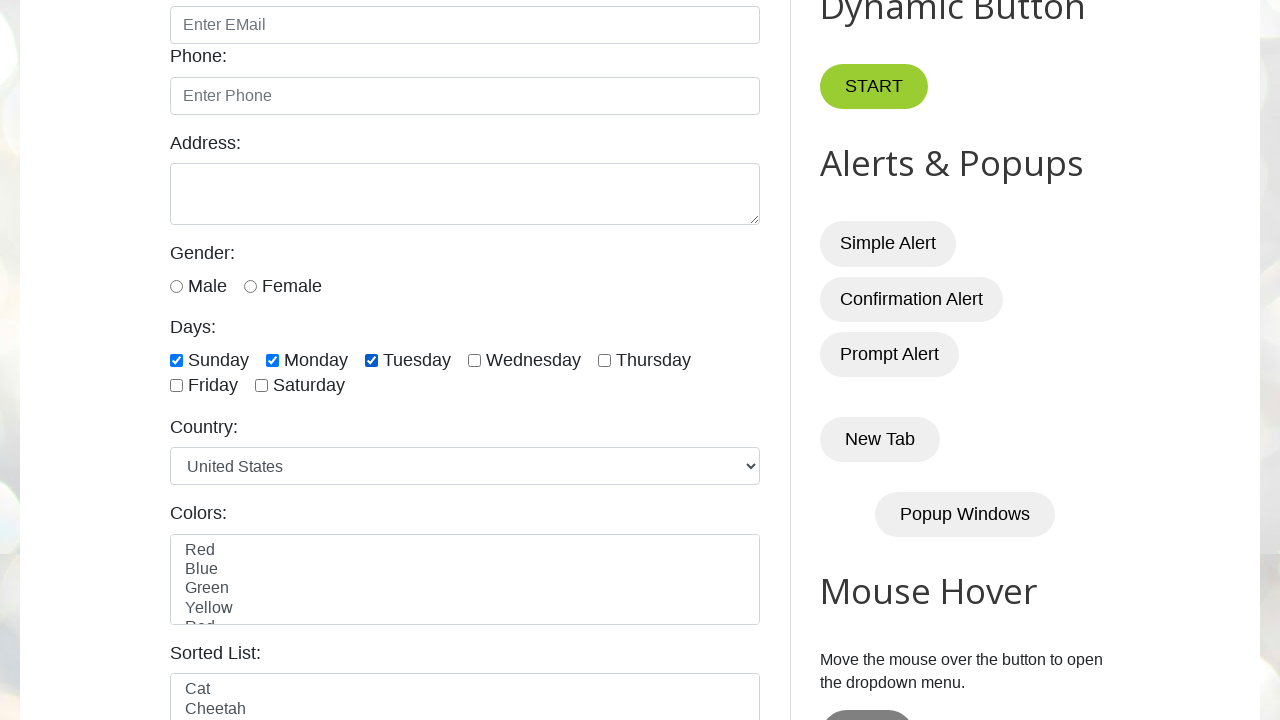

Selected day checkbox 4 of 7 at (474, 360) on xpath=//input[@class='form-check-input' and contains(@id, 'day')] >> nth=3
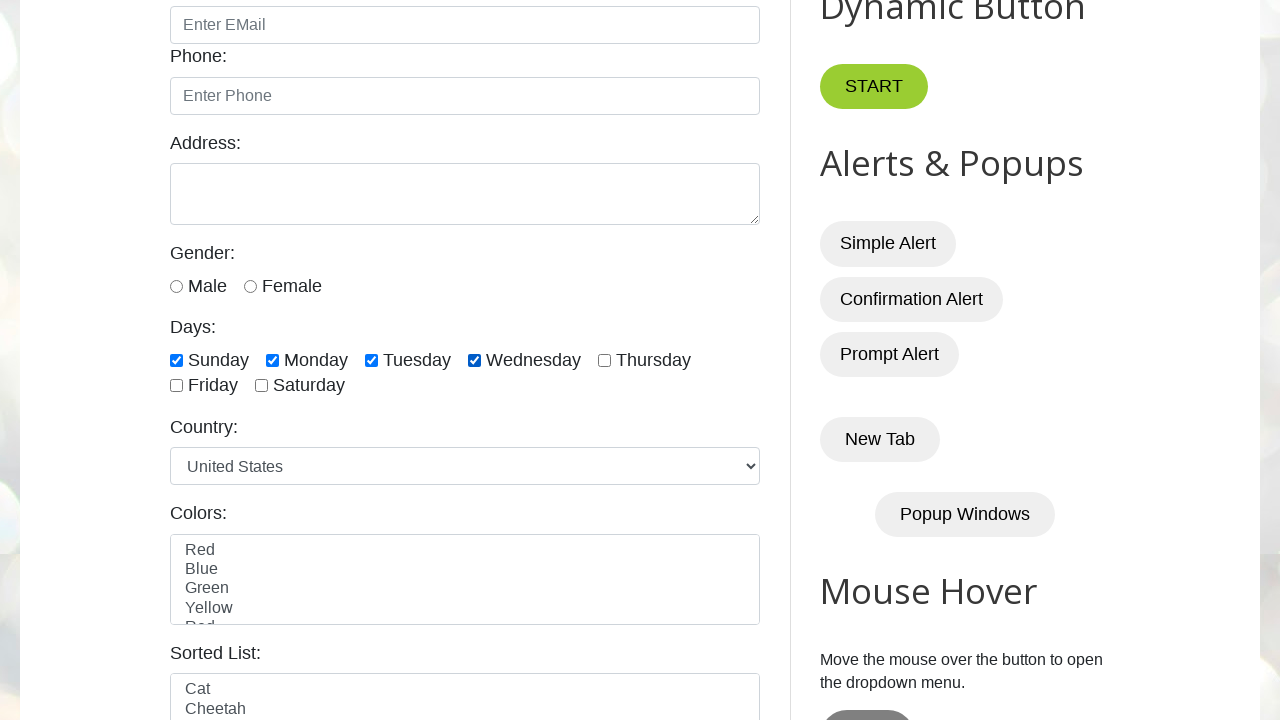

Selected day checkbox 5 of 7 at (604, 360) on xpath=//input[@class='form-check-input' and contains(@id, 'day')] >> nth=4
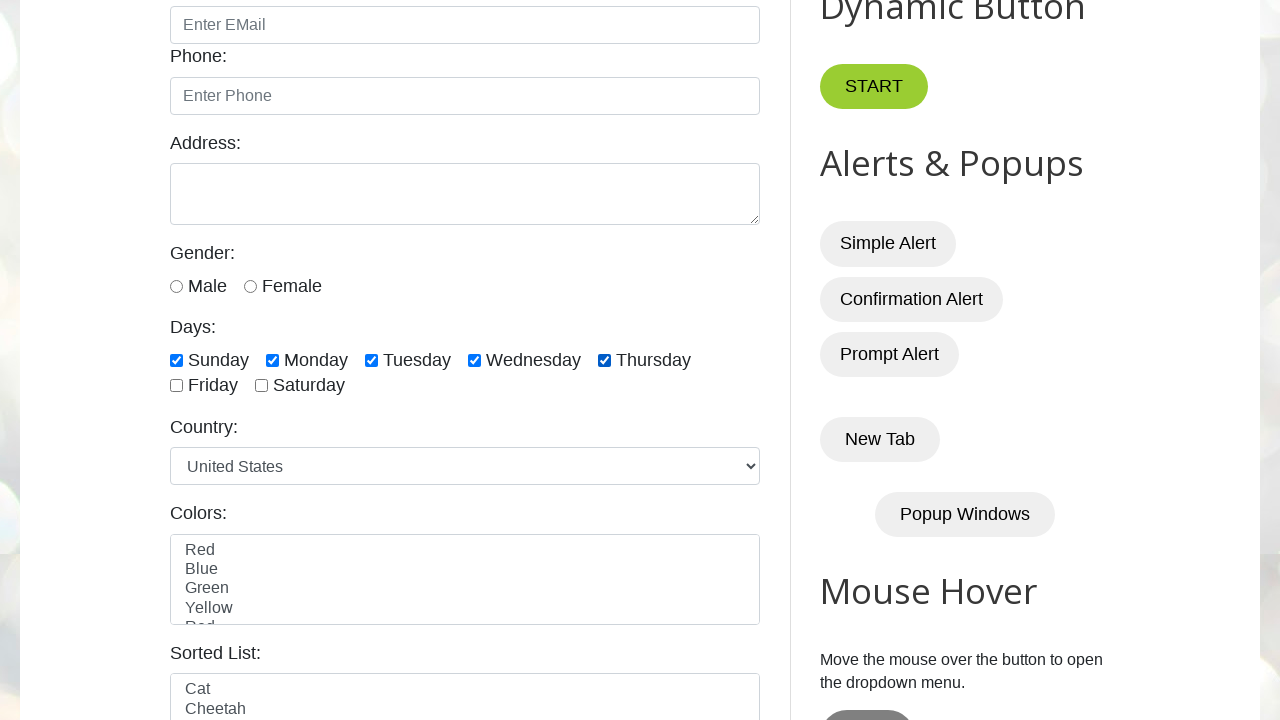

Selected day checkbox 6 of 7 at (176, 386) on xpath=//input[@class='form-check-input' and contains(@id, 'day')] >> nth=5
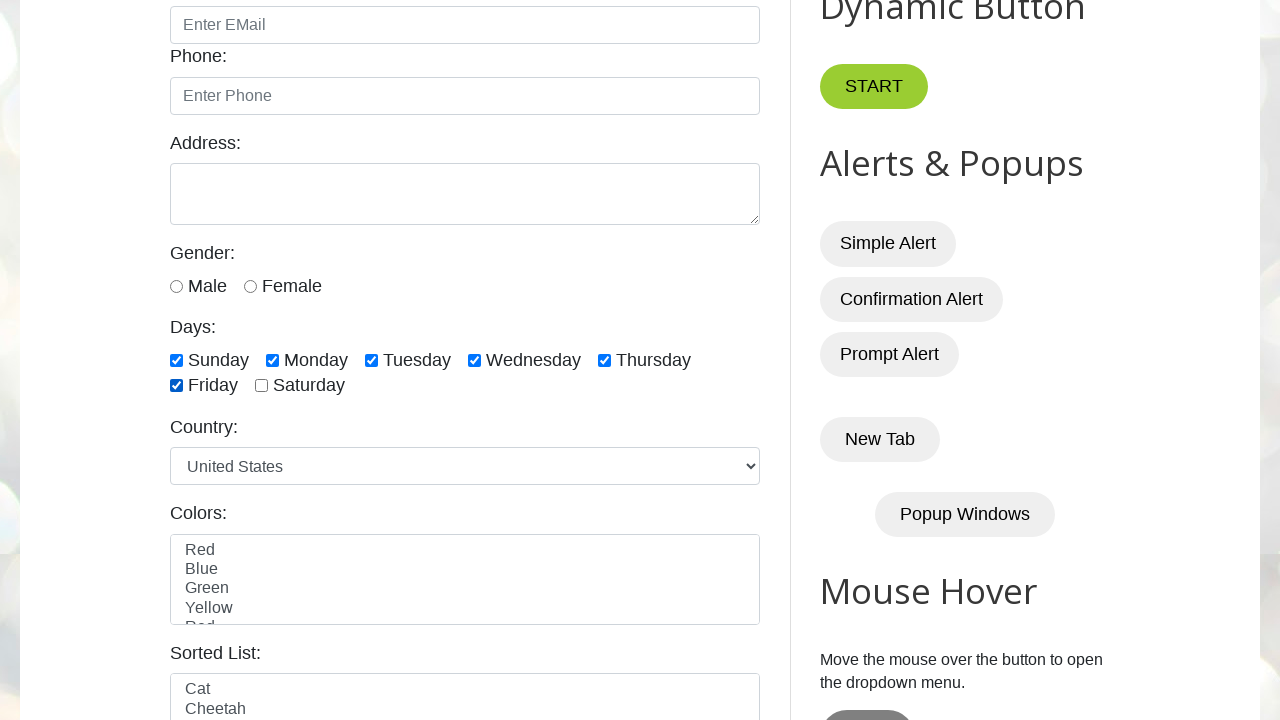

Selected day checkbox 7 of 7 at (262, 386) on xpath=//input[@class='form-check-input' and contains(@id, 'day')] >> nth=6
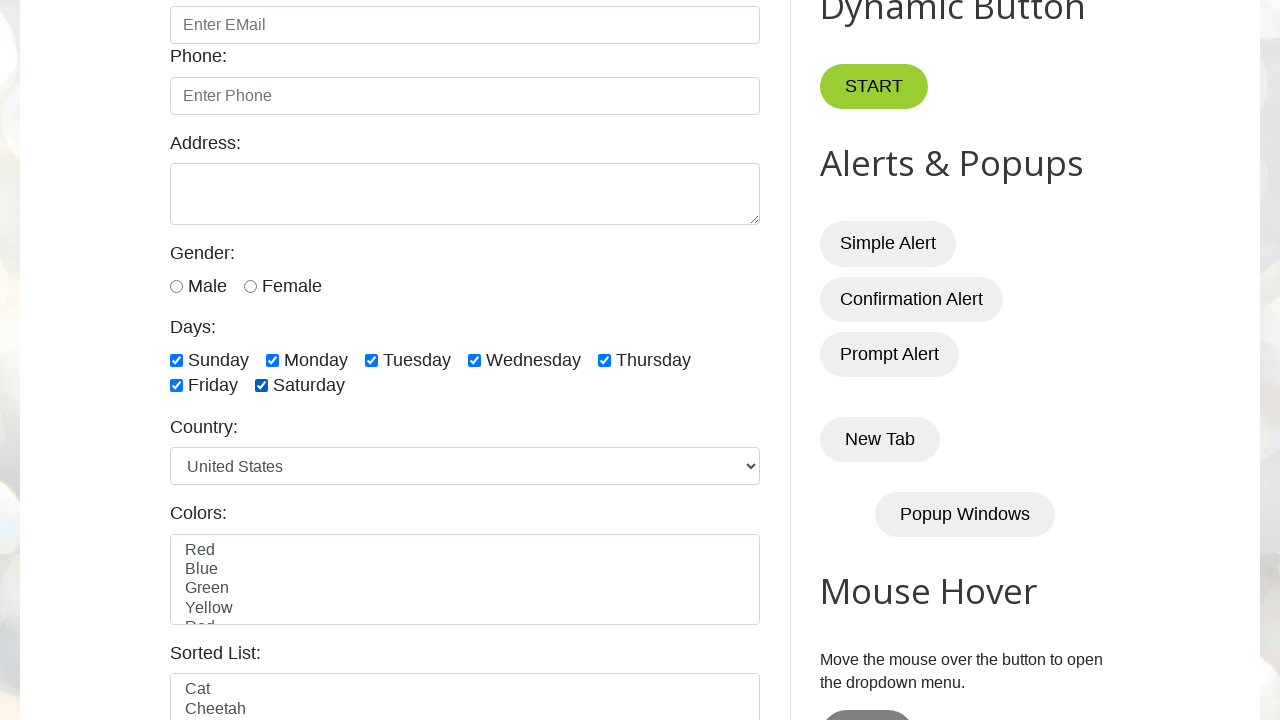

Waited 2000ms after selecting all day checkboxes
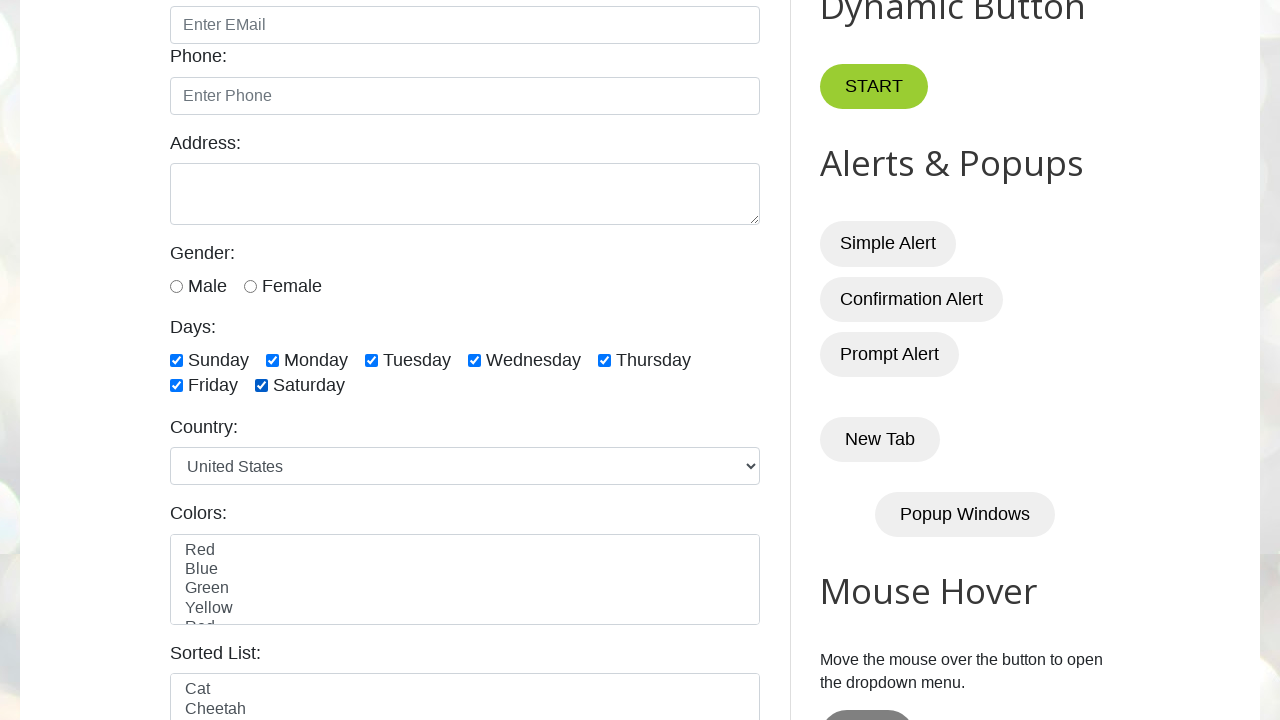

Deselected day checkbox 1 of 7 at (176, 360) on xpath=//input[@class='form-check-input' and contains(@id, 'day')] >> nth=0
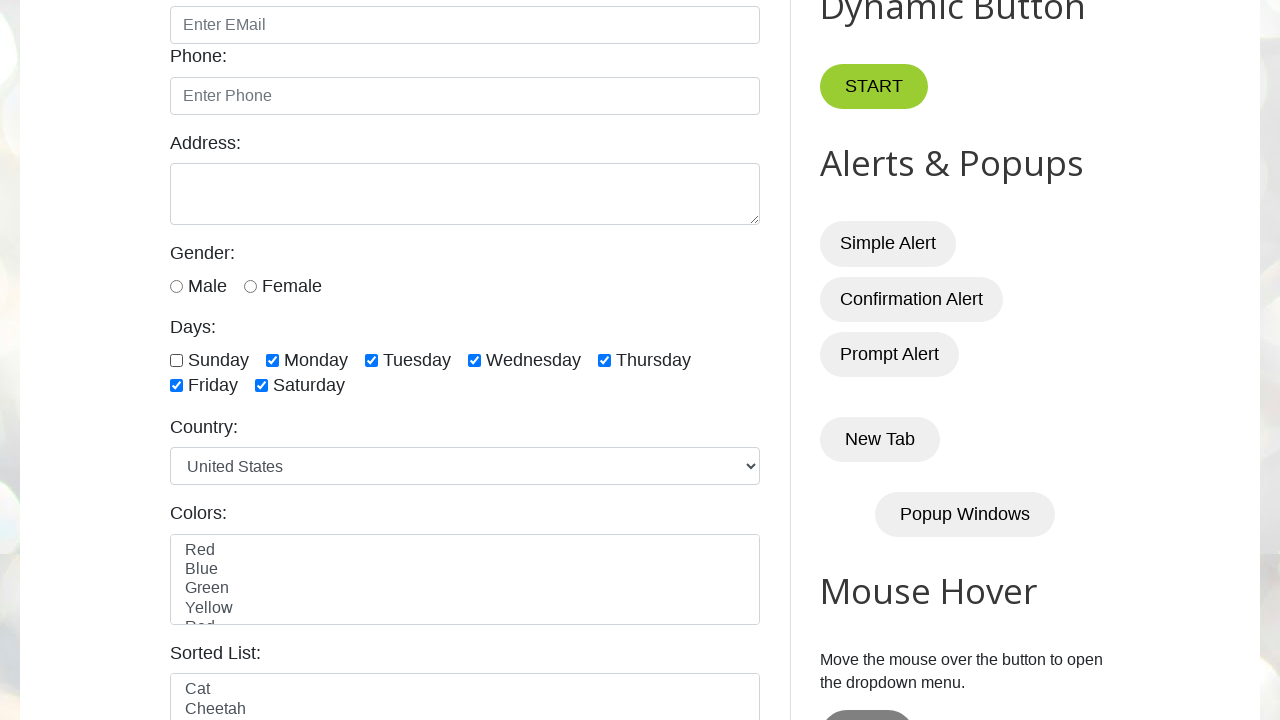

Deselected day checkbox 2 of 7 at (272, 360) on xpath=//input[@class='form-check-input' and contains(@id, 'day')] >> nth=1
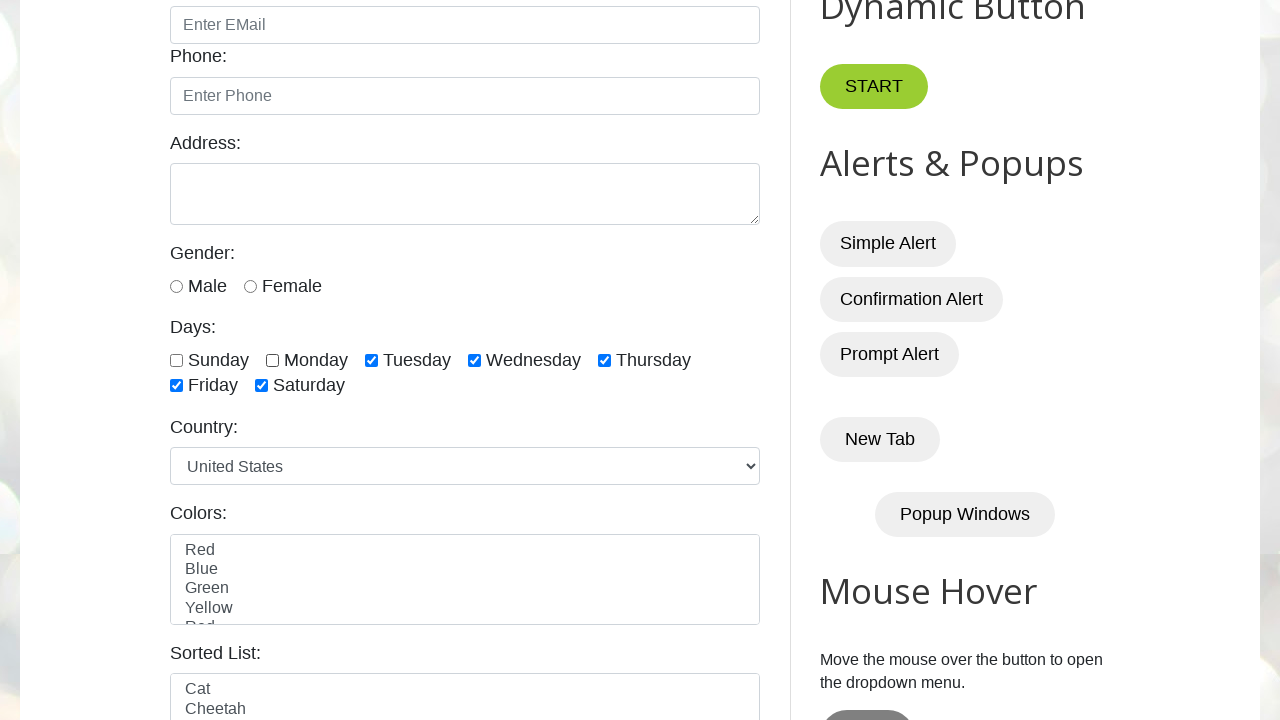

Deselected day checkbox 3 of 7 at (372, 360) on xpath=//input[@class='form-check-input' and contains(@id, 'day')] >> nth=2
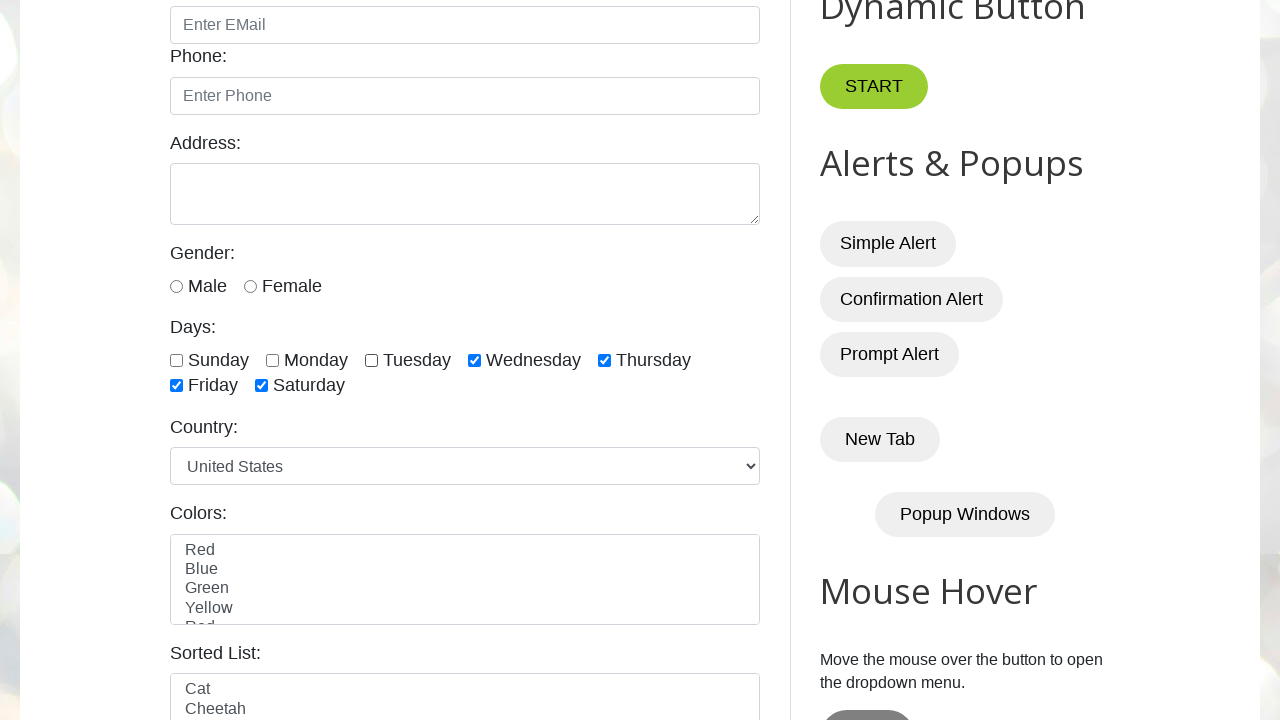

Deselected day checkbox 4 of 7 at (474, 360) on xpath=//input[@class='form-check-input' and contains(@id, 'day')] >> nth=3
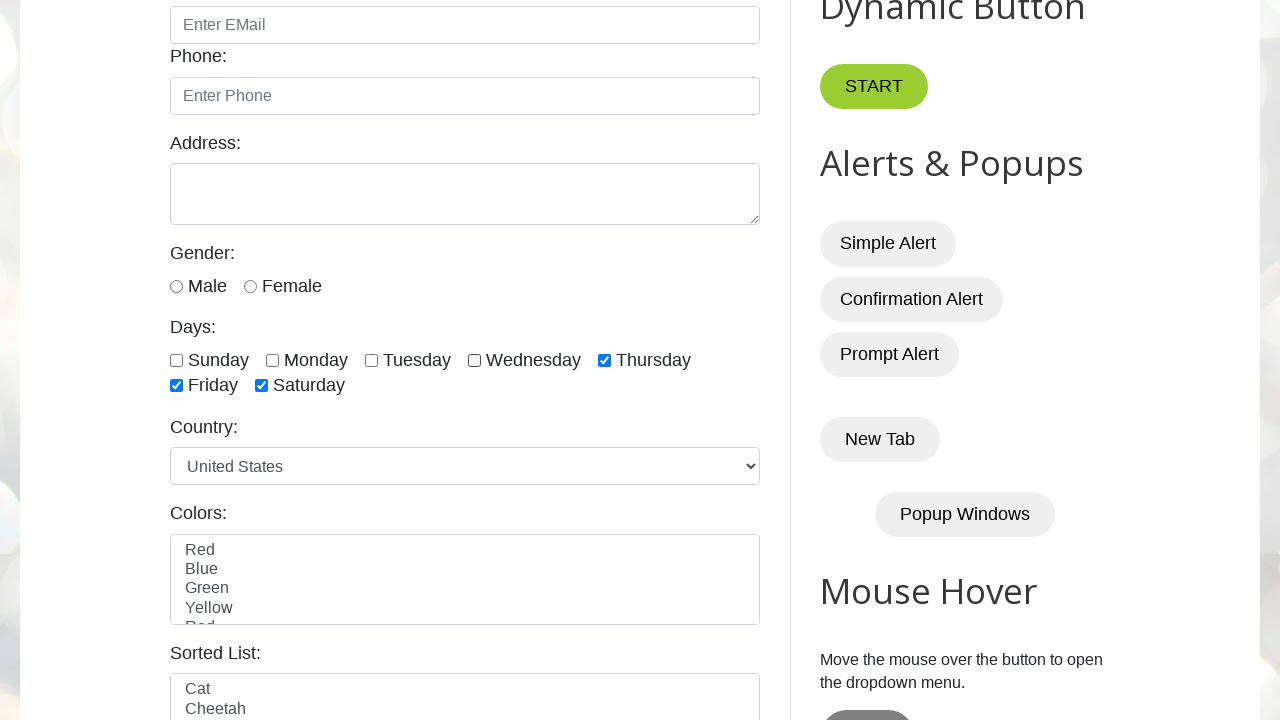

Deselected day checkbox 5 of 7 at (604, 360) on xpath=//input[@class='form-check-input' and contains(@id, 'day')] >> nth=4
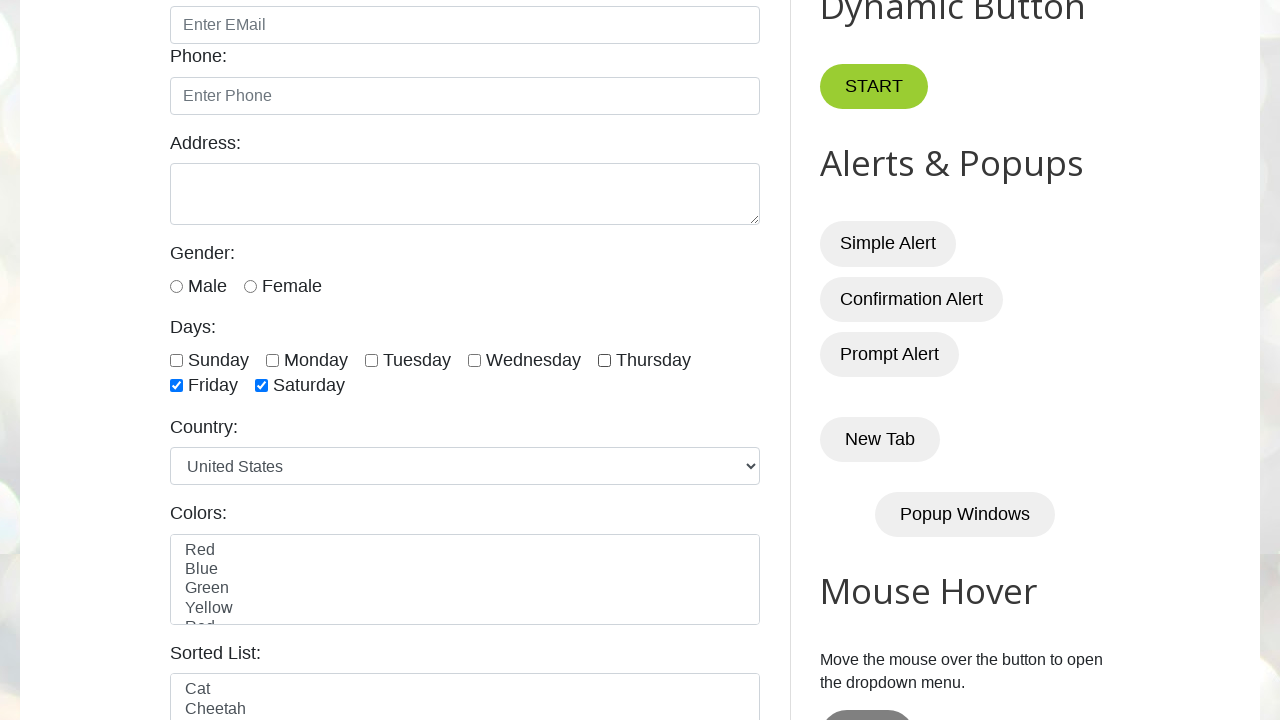

Deselected day checkbox 6 of 7 at (176, 386) on xpath=//input[@class='form-check-input' and contains(@id, 'day')] >> nth=5
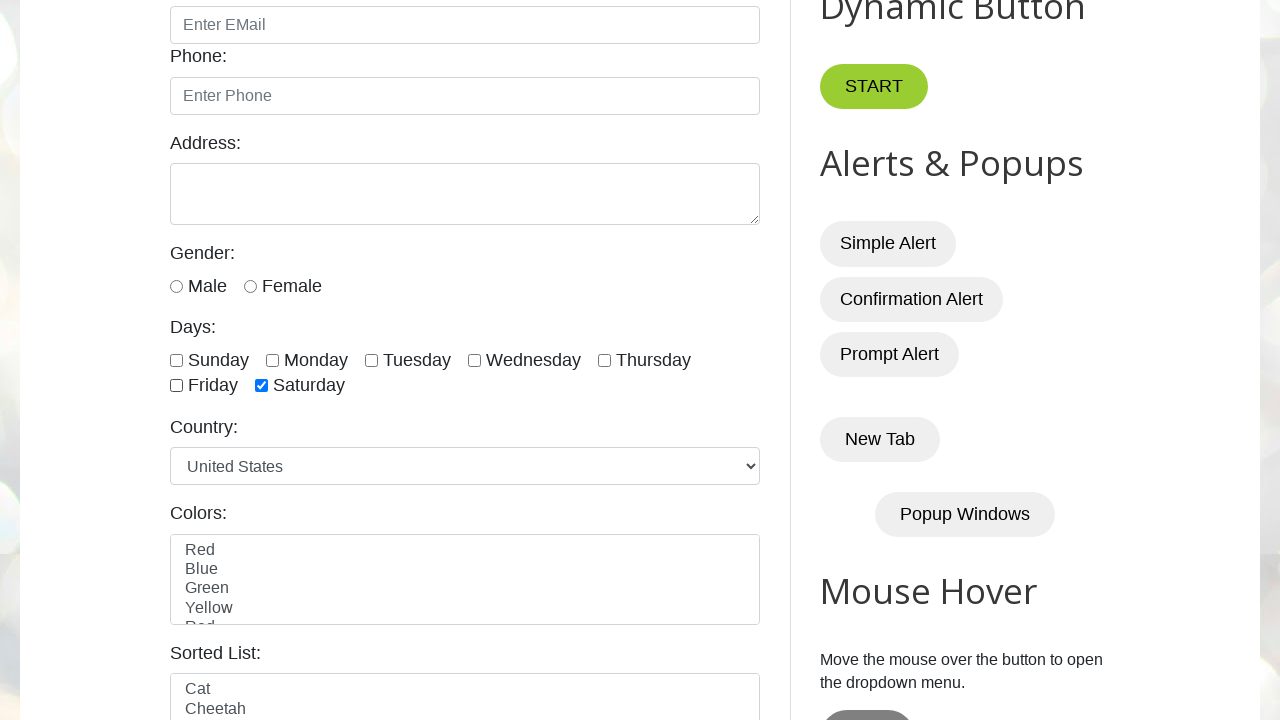

Deselected day checkbox 7 of 7 at (262, 386) on xpath=//input[@class='form-check-input' and contains(@id, 'day')] >> nth=6
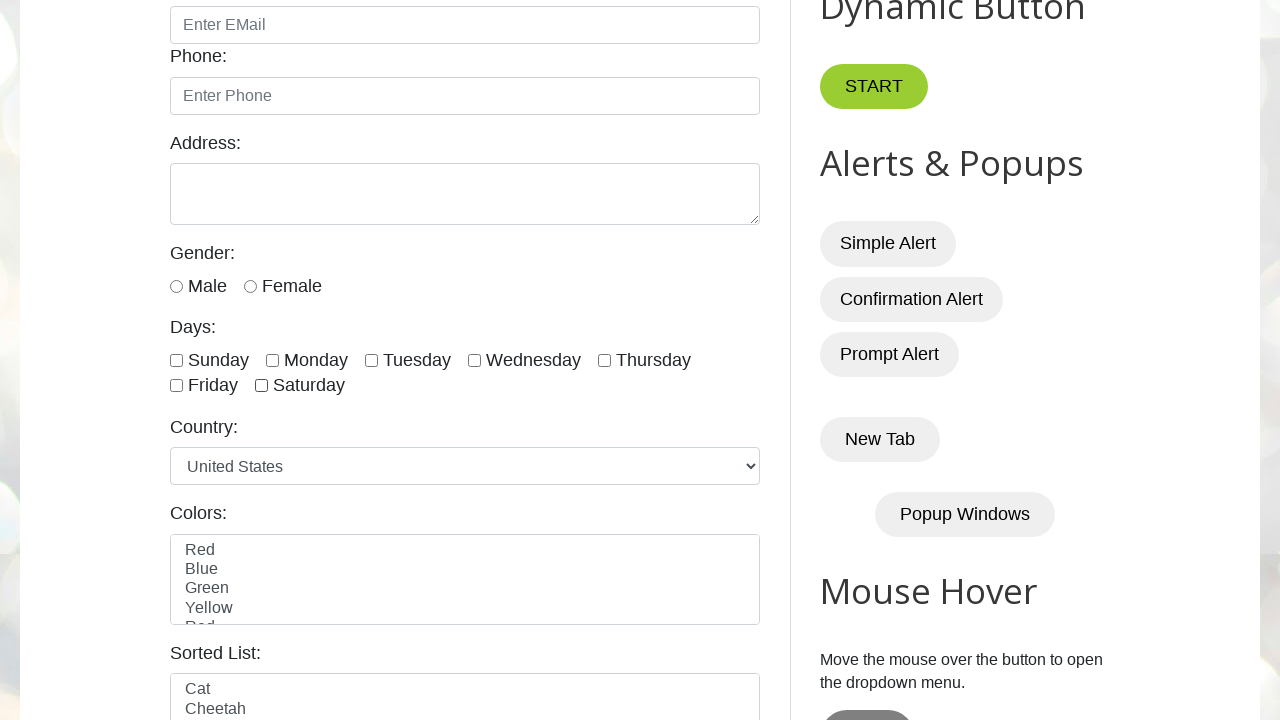

Waited 2000ms after deselecting all day checkboxes
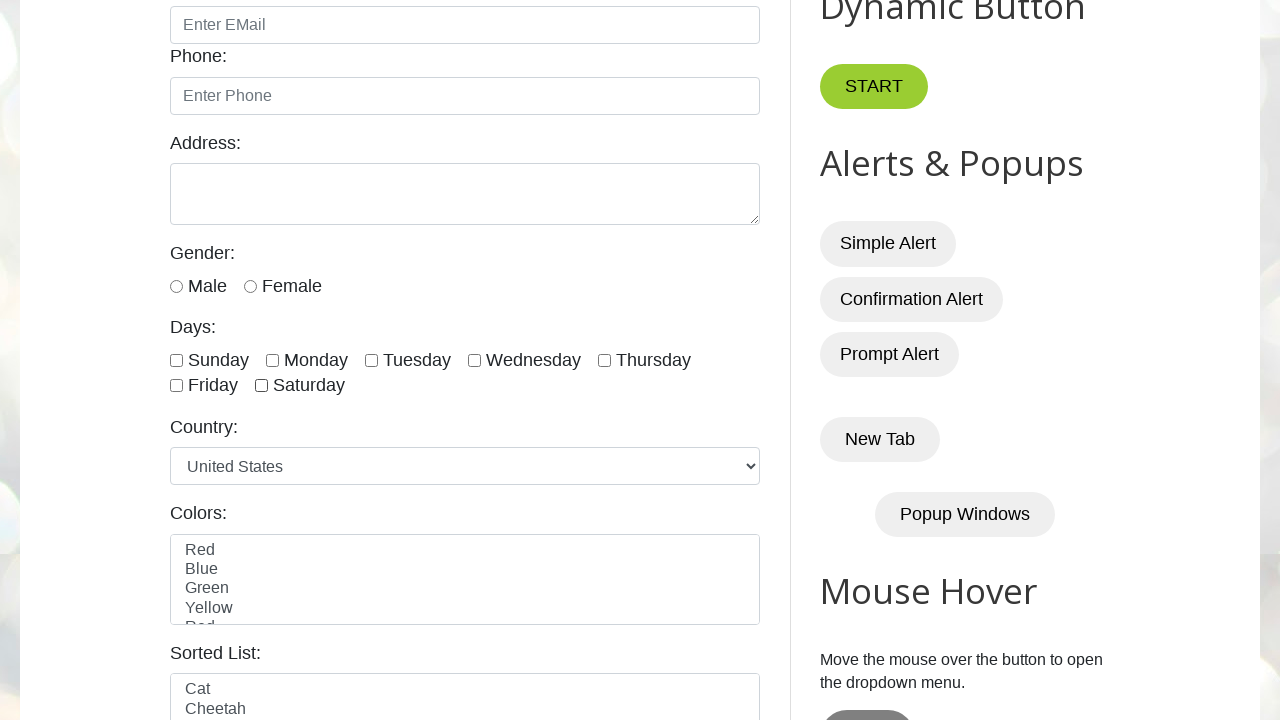

Selected checkbox for sunday at (176, 360) on xpath=//input[@class='form-check-input' and contains(@id, 'day')] >> nth=0
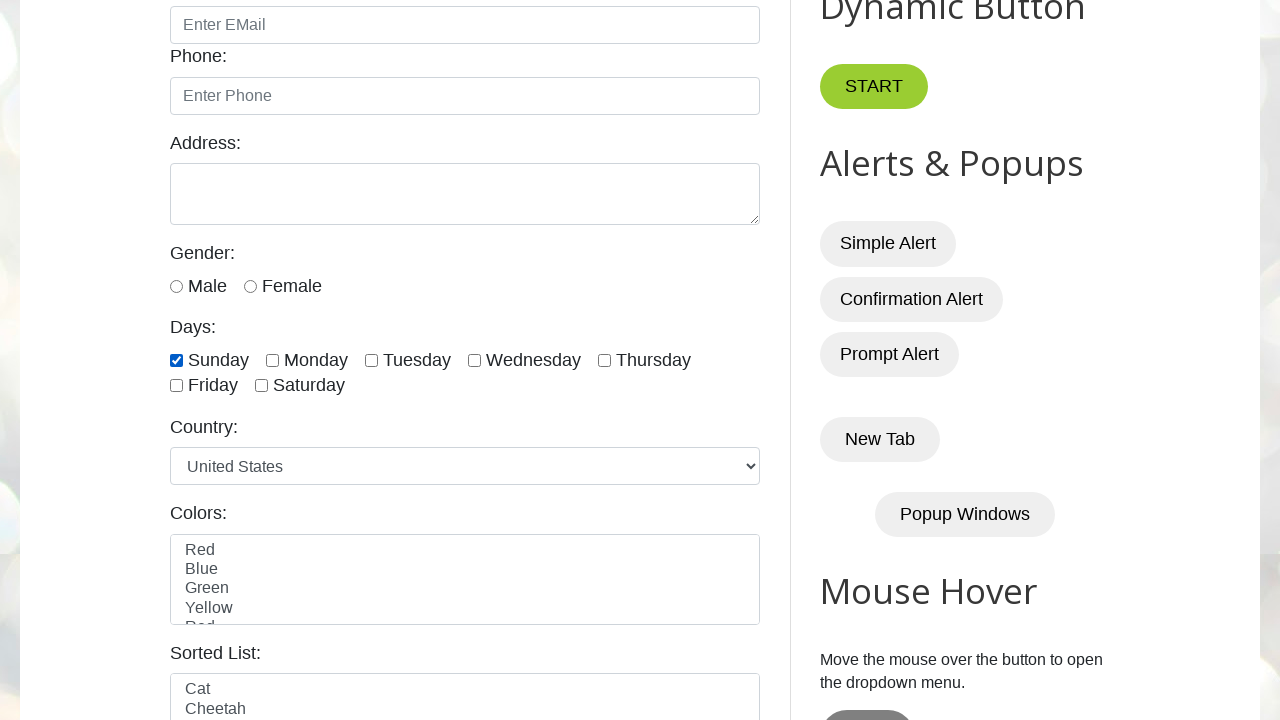

Selected checkbox for monday at (272, 360) on xpath=//input[@class='form-check-input' and contains(@id, 'day')] >> nth=1
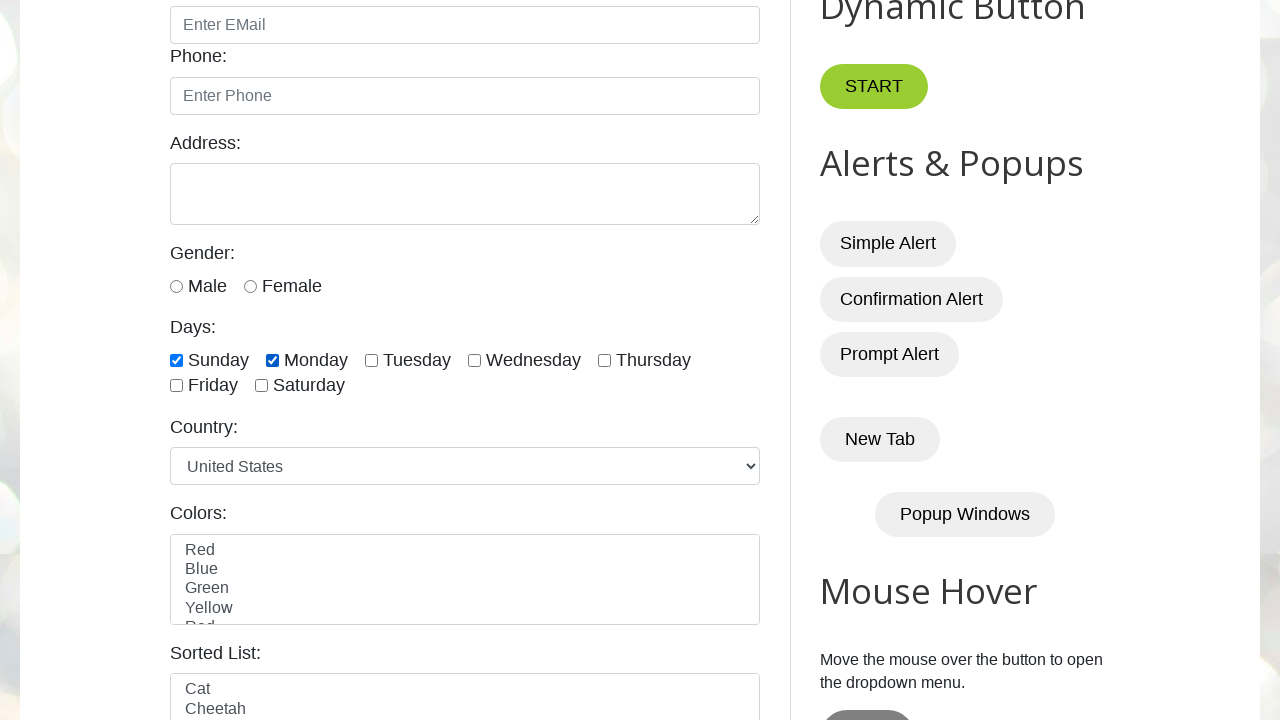

Waited 2000ms after selecting specific days (monday, sunday)
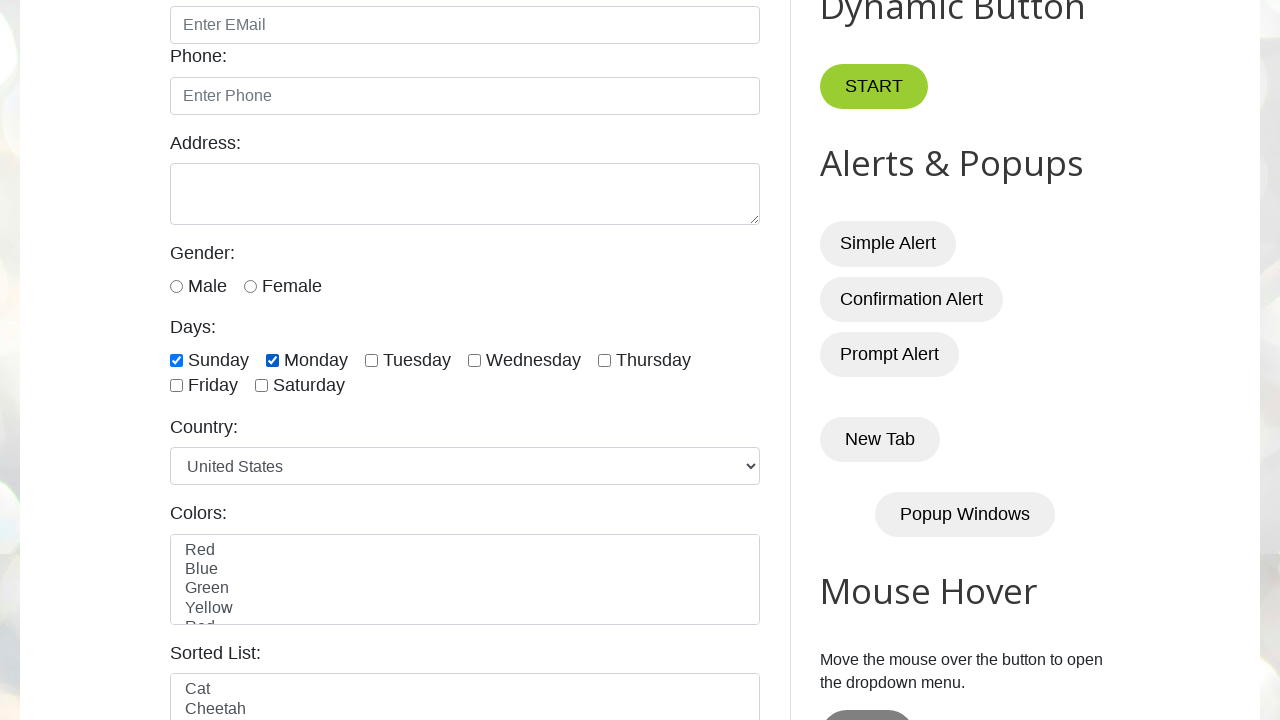

Deselected checkbox for sunday at (176, 360) on xpath=//input[@class='form-check-input' and contains(@id, 'day')] >> nth=0
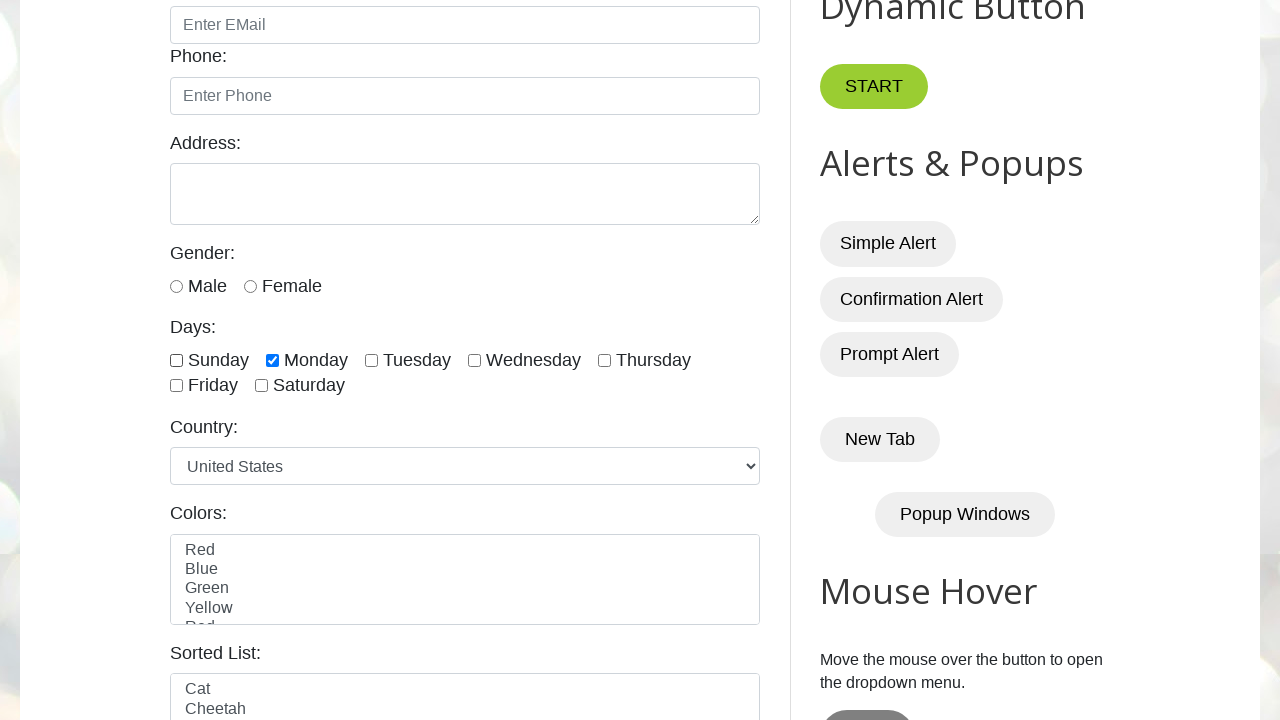

Deselected checkbox for monday at (272, 360) on xpath=//input[@class='form-check-input' and contains(@id, 'day')] >> nth=1
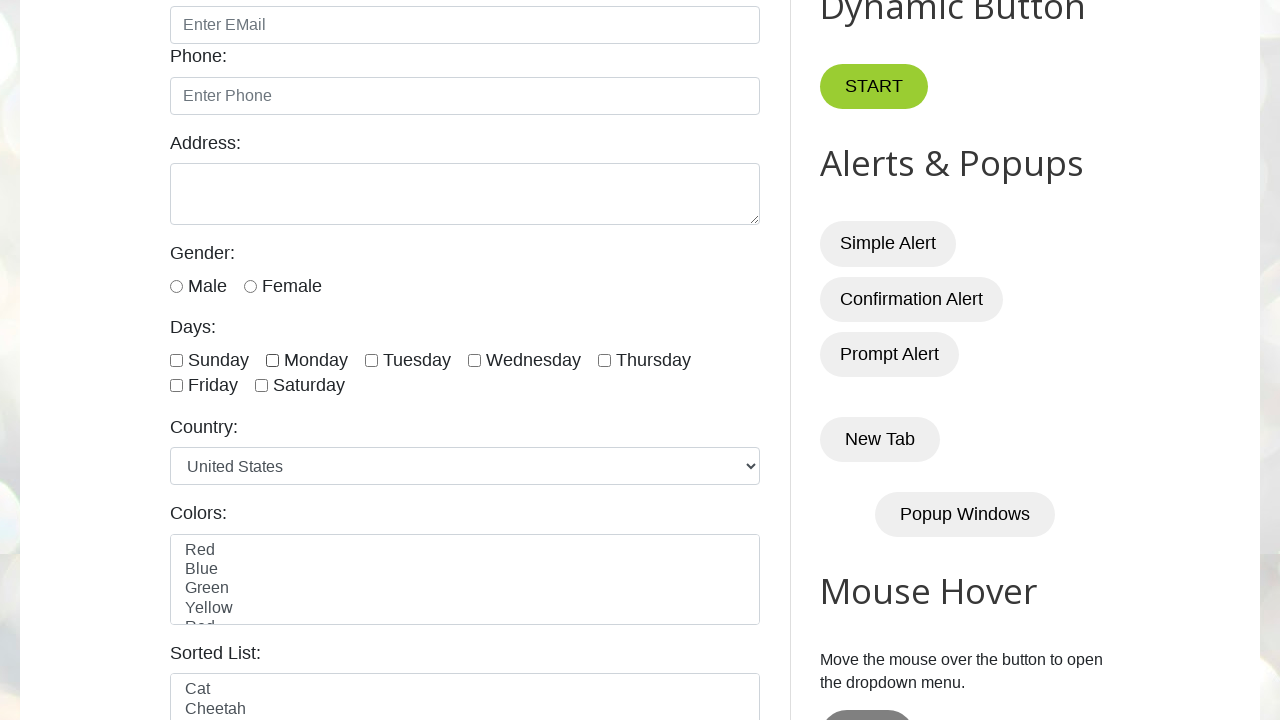

Selected last 1 checkpoint(s) from the end at (262, 386) on xpath=//input[@class='form-check-input' and contains(@id, 'day')] >> nth=6
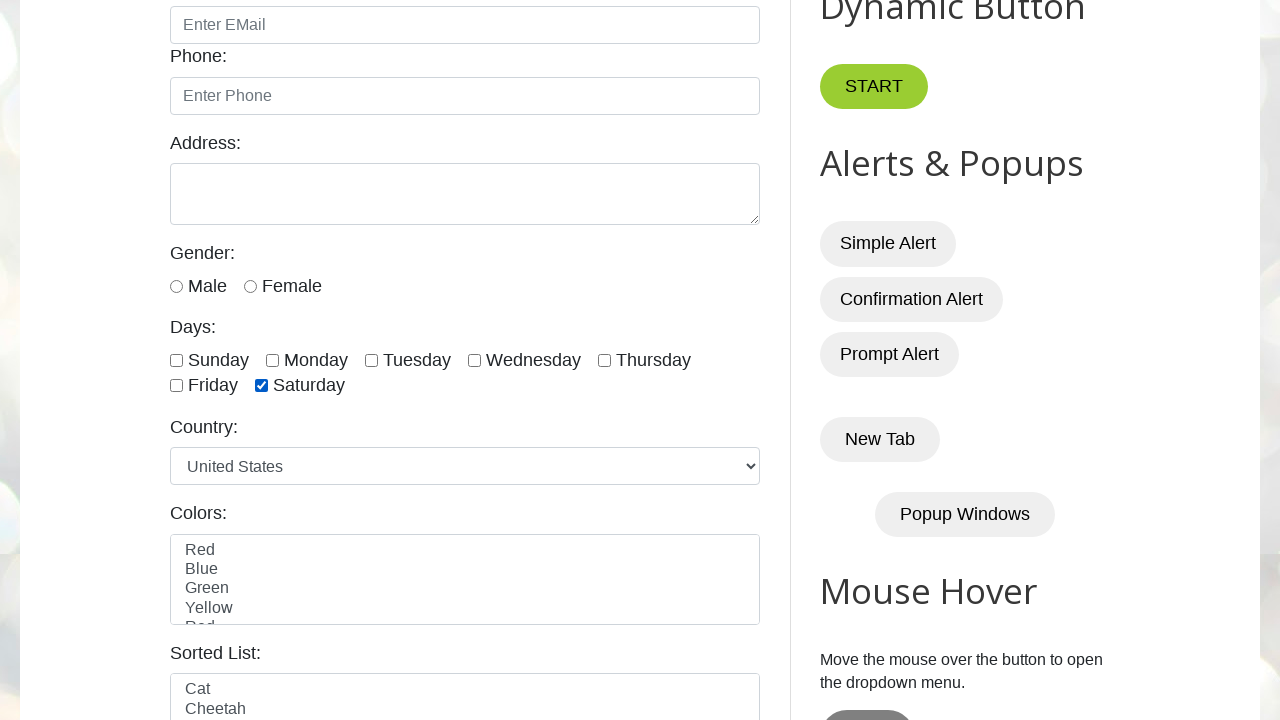

Selected last 2 checkpoint(s) from the end at (176, 386) on xpath=//input[@class='form-check-input' and contains(@id, 'day')] >> nth=5
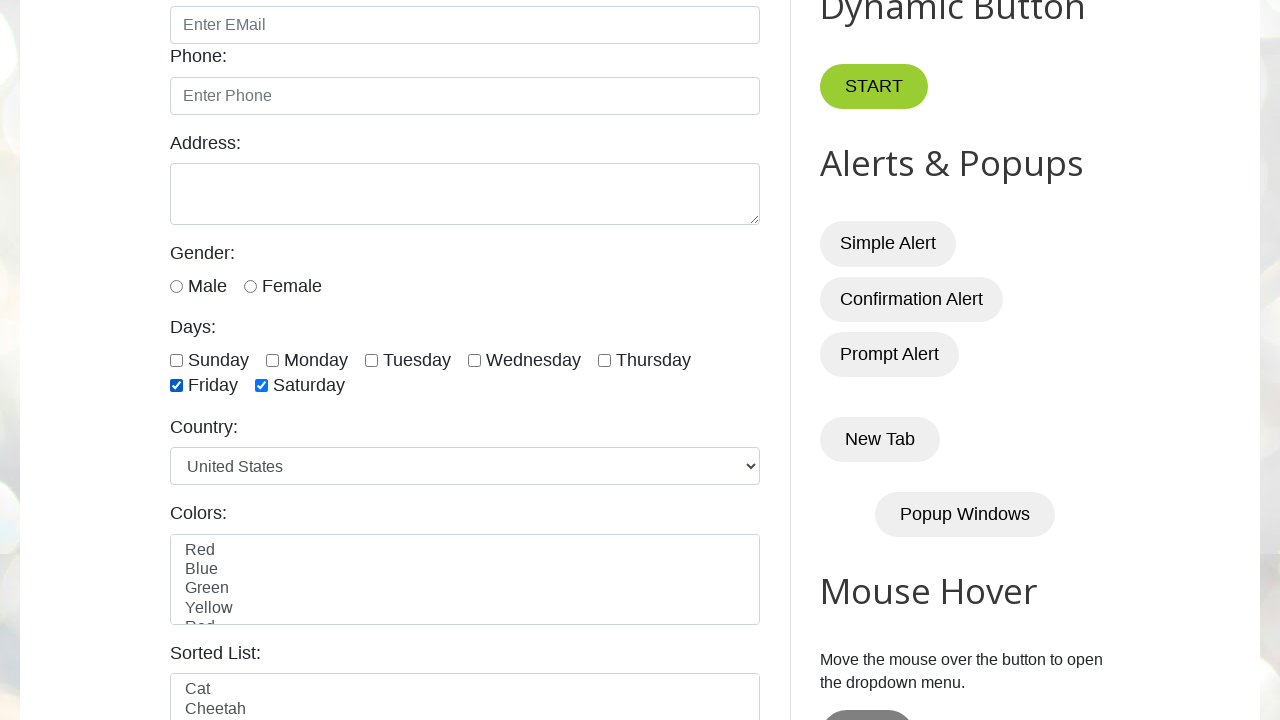

Waited 2000ms after selecting last 2 checkboxes
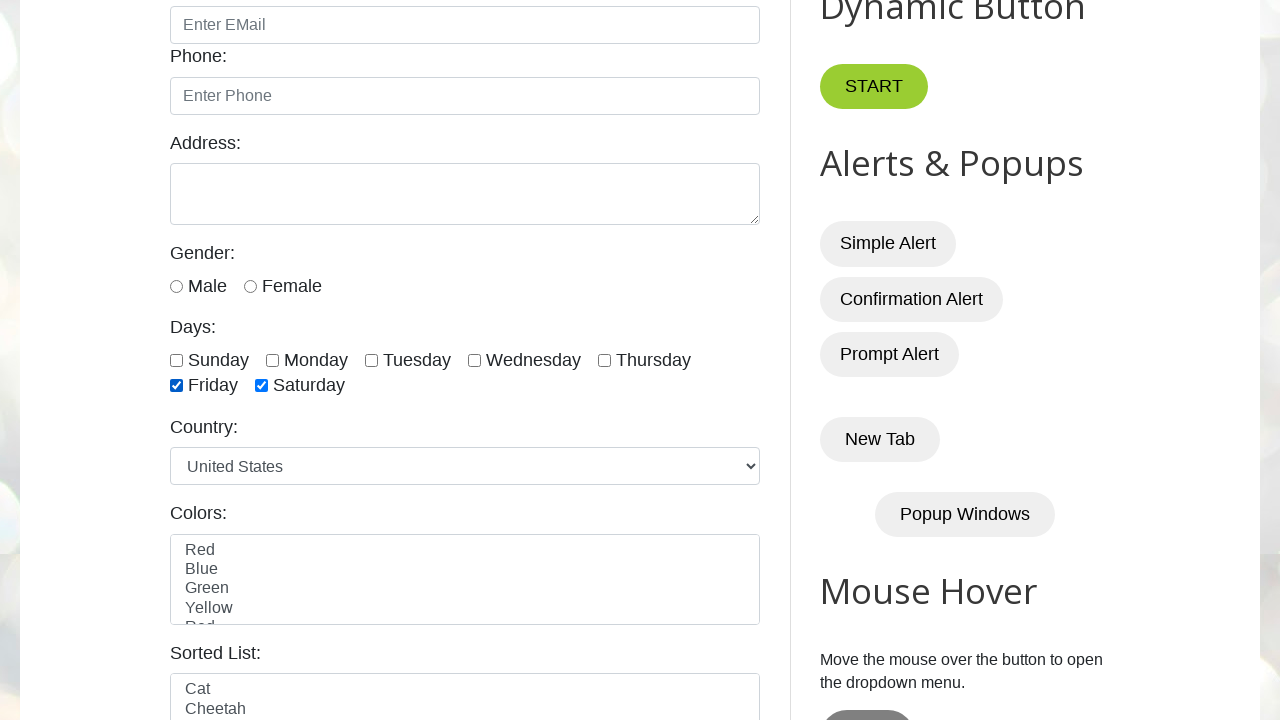

Deselected checkbox 6 which was checked at (176, 386) on xpath=//input[@class='form-check-input' and contains(@id, 'day')] >> nth=5
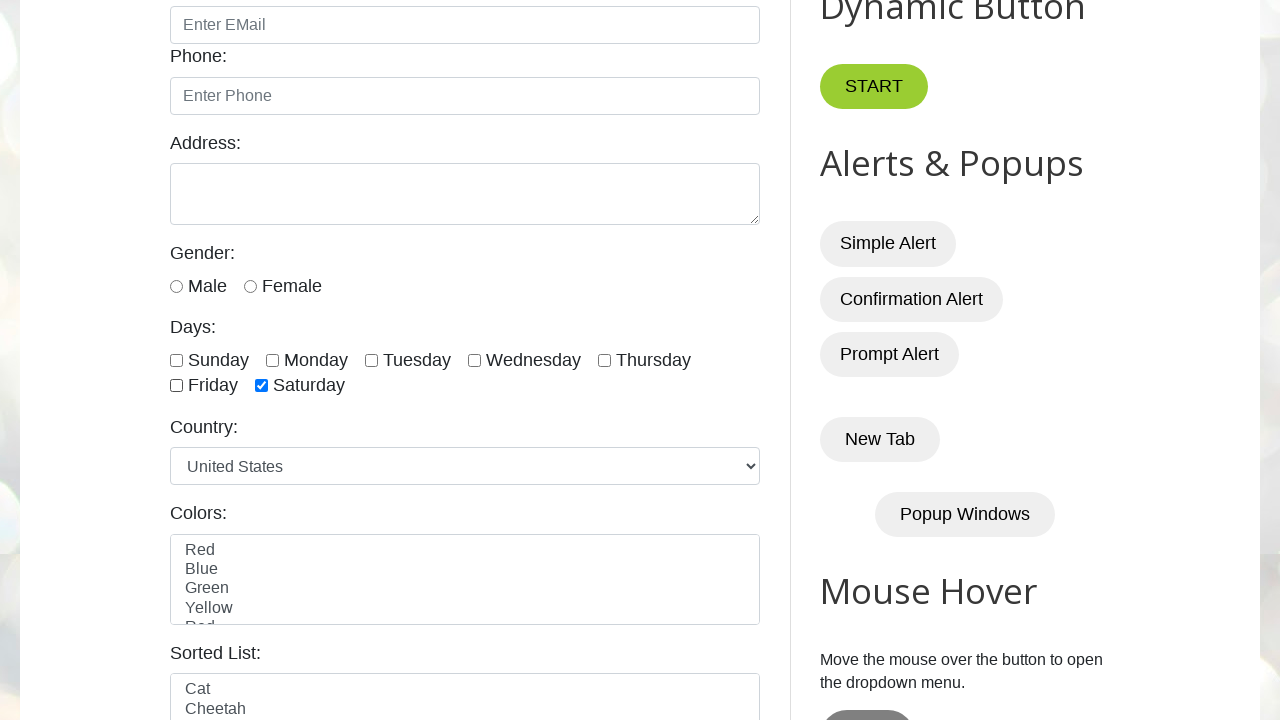

Deselected checkbox 7 which was checked at (262, 386) on xpath=//input[@class='form-check-input' and contains(@id, 'day')] >> nth=6
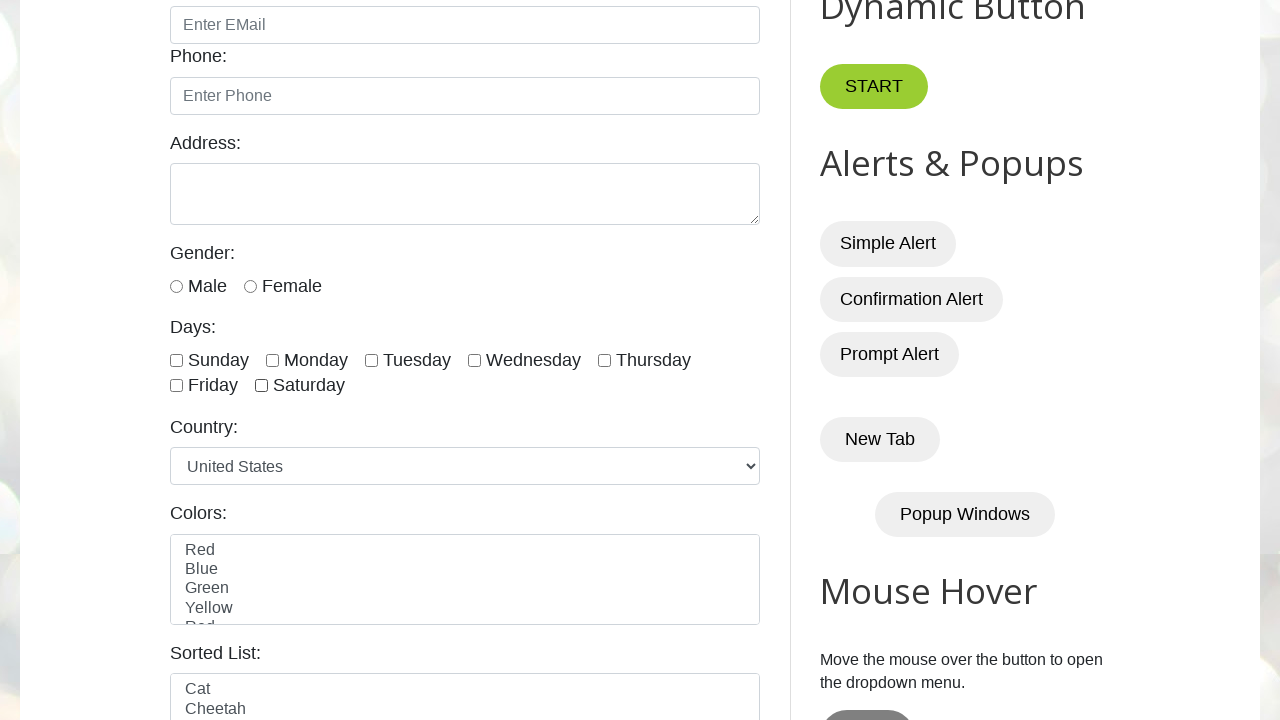

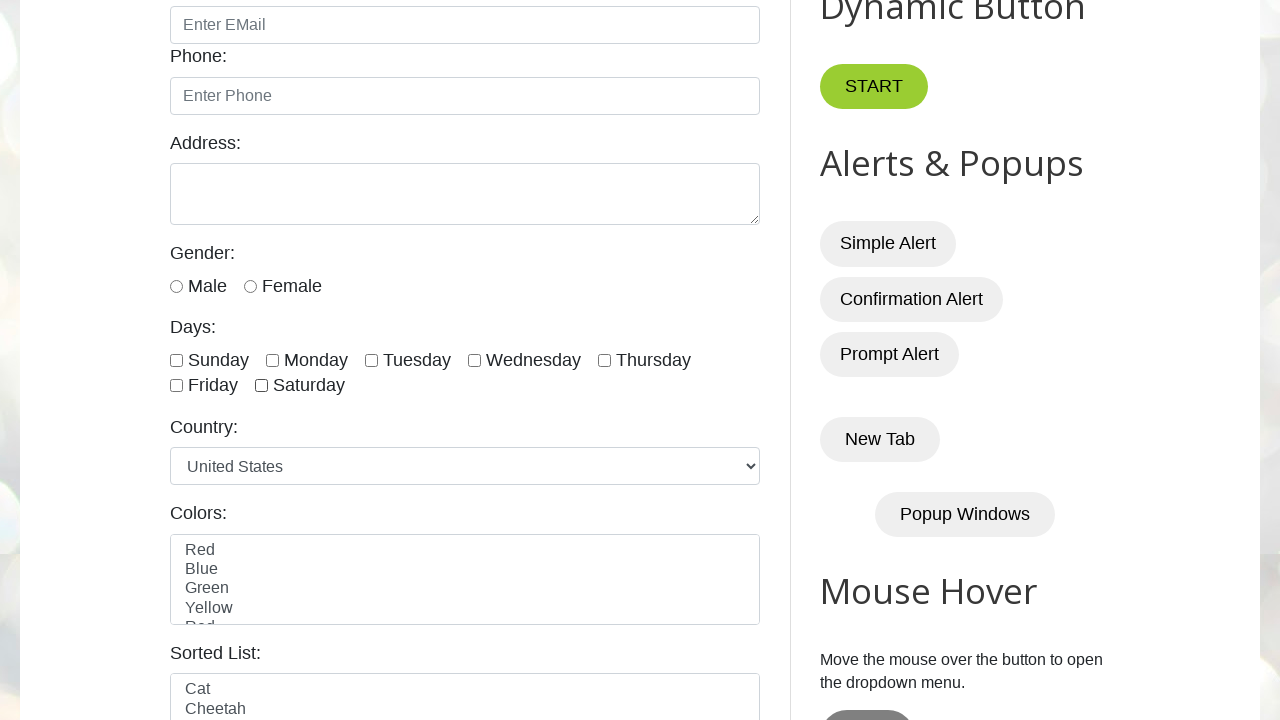